Tests navigation to the registration page by clicking the registration link and verifying the URL changes to the registration page URL.

Starting URL: https://qa.koel.app/

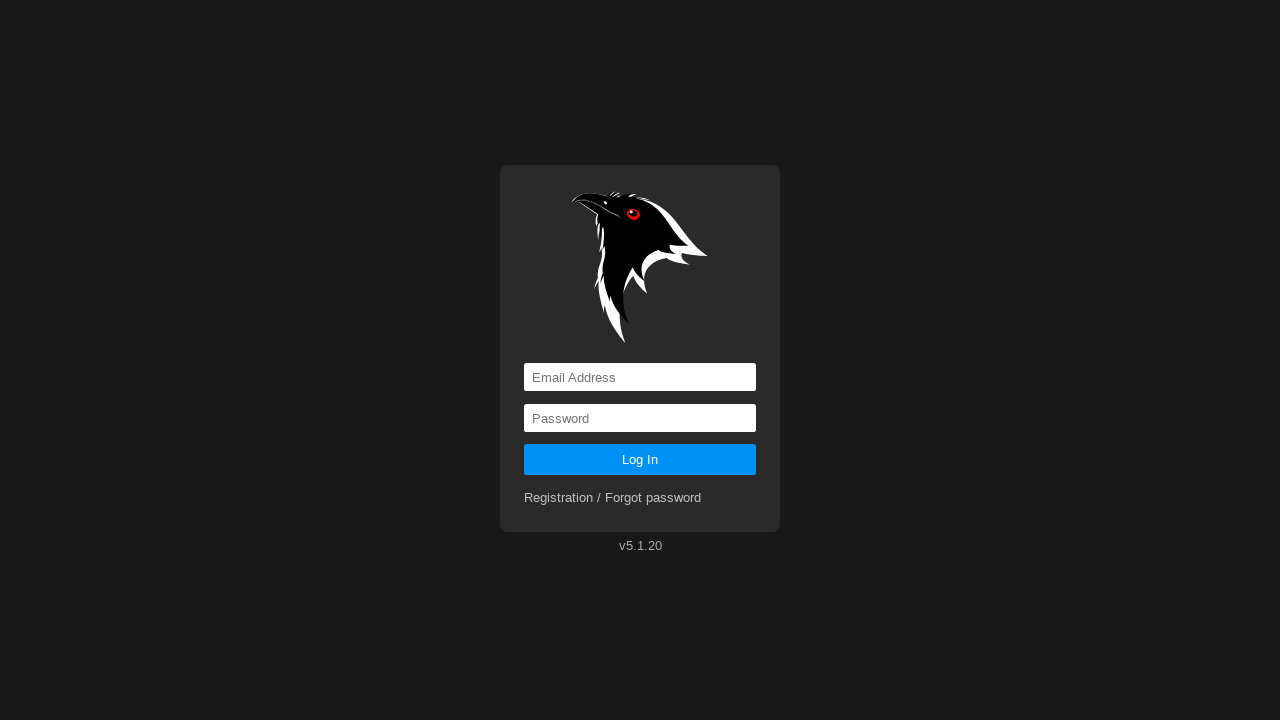

Clicked registration link at (613, 498) on a[href='registration']
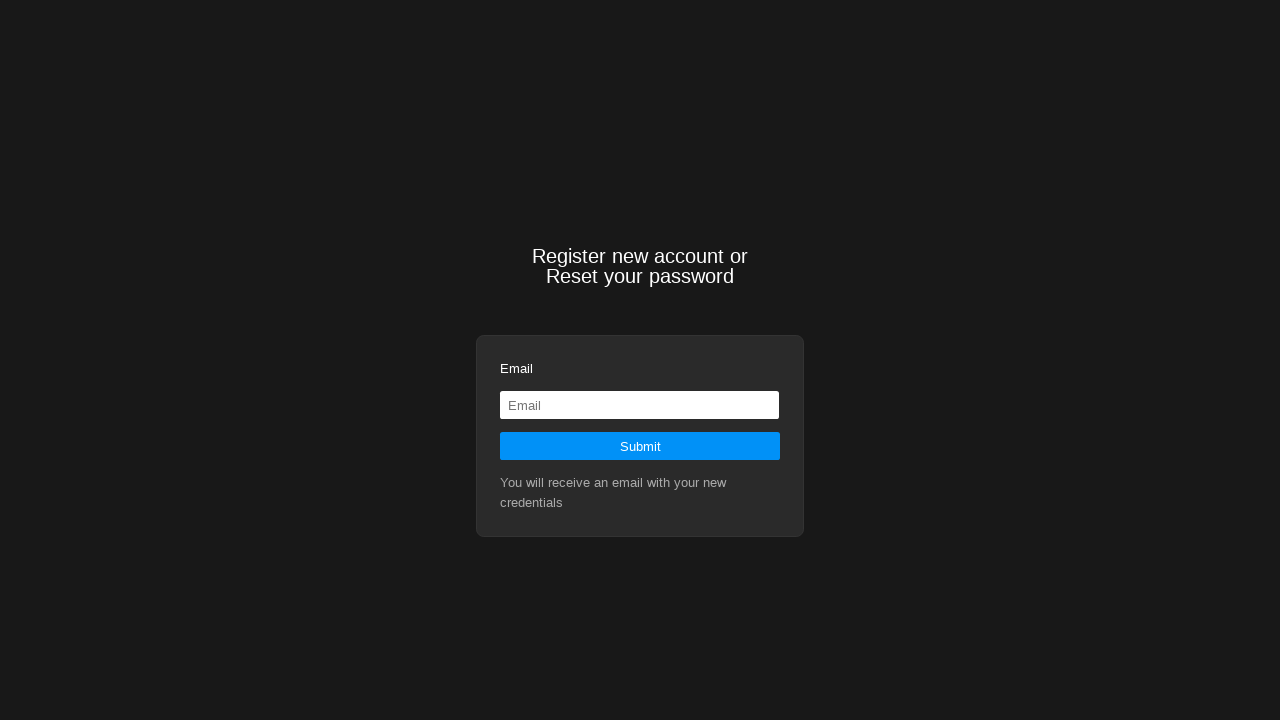

Waited for navigation to registration page URL
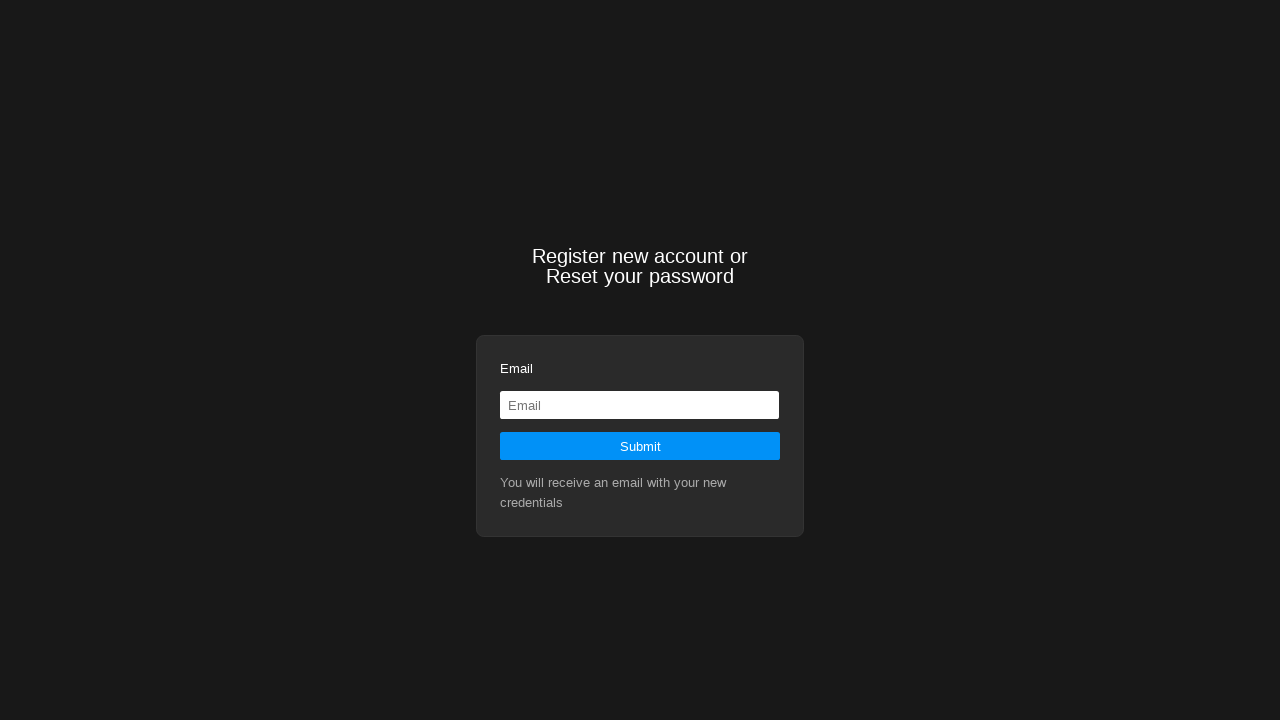

Verified URL is https://qa.koel.app/registration
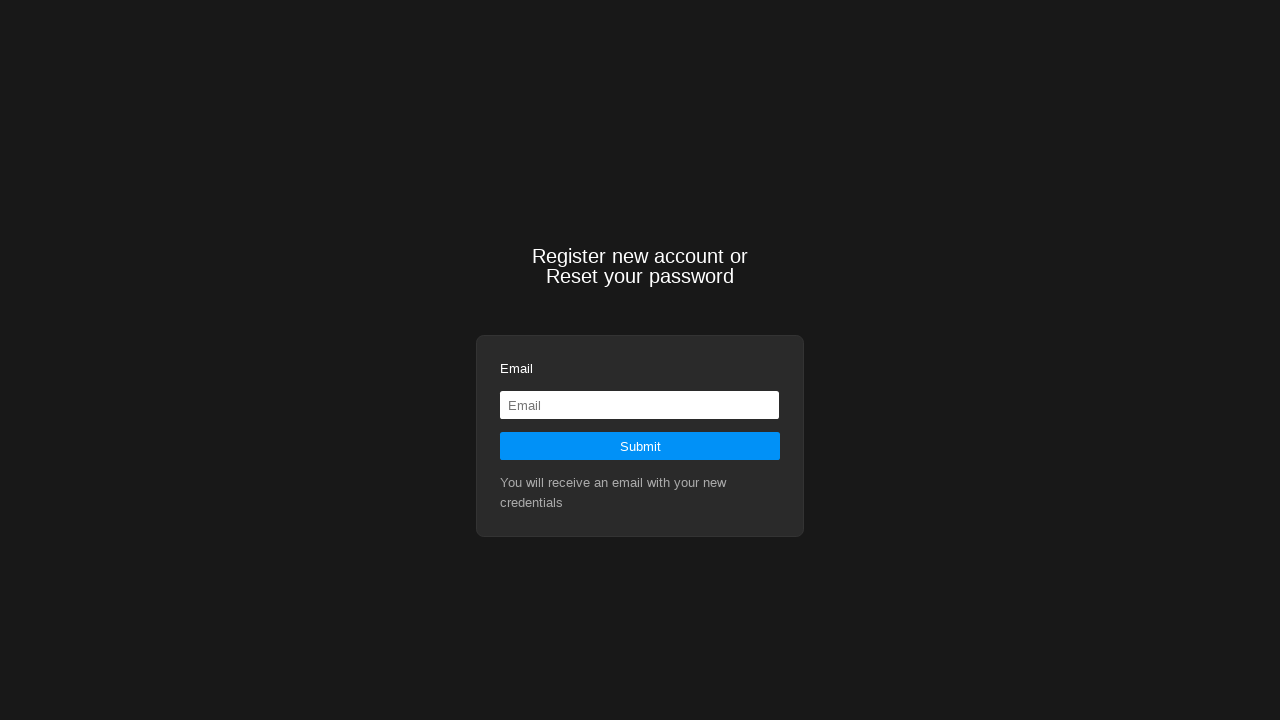

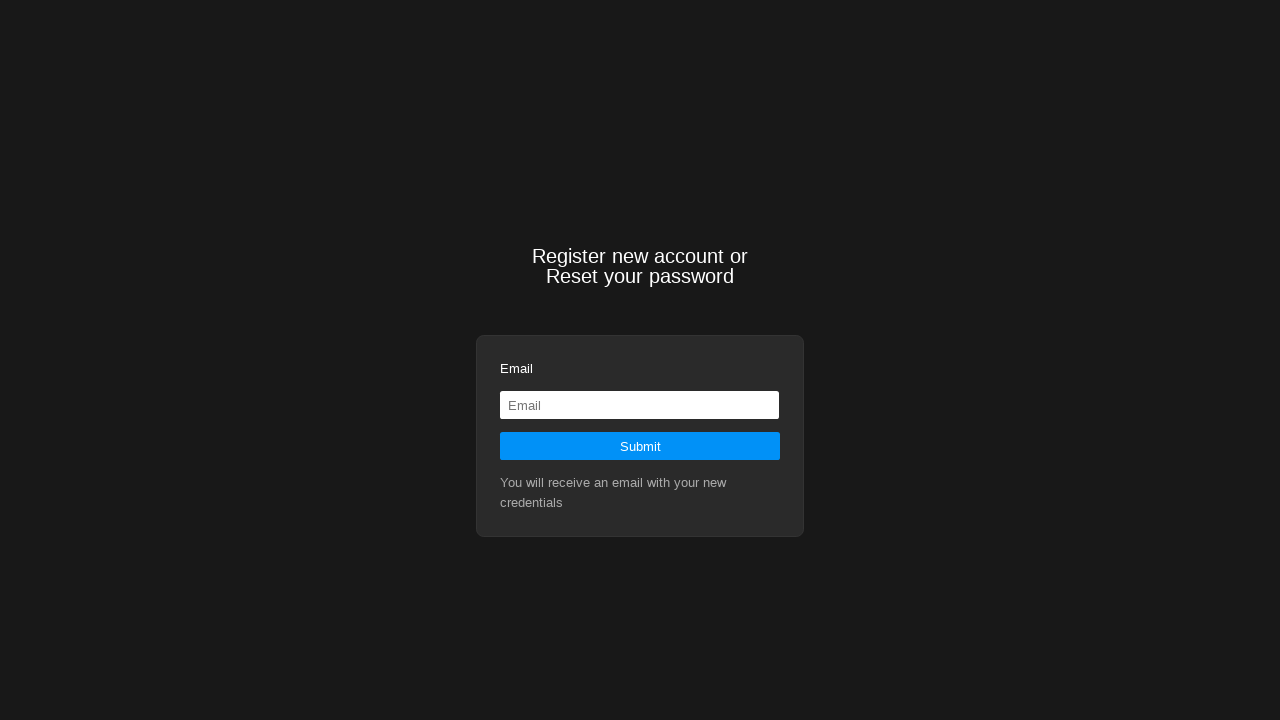